Tests a JavaScript prompt dialog by clicking the third button, entering a name in the prompt, accepting it, and verifying the name appears in the result message

Starting URL: https://testcenter.techproeducation.com/index.php?page=javascript-alerts

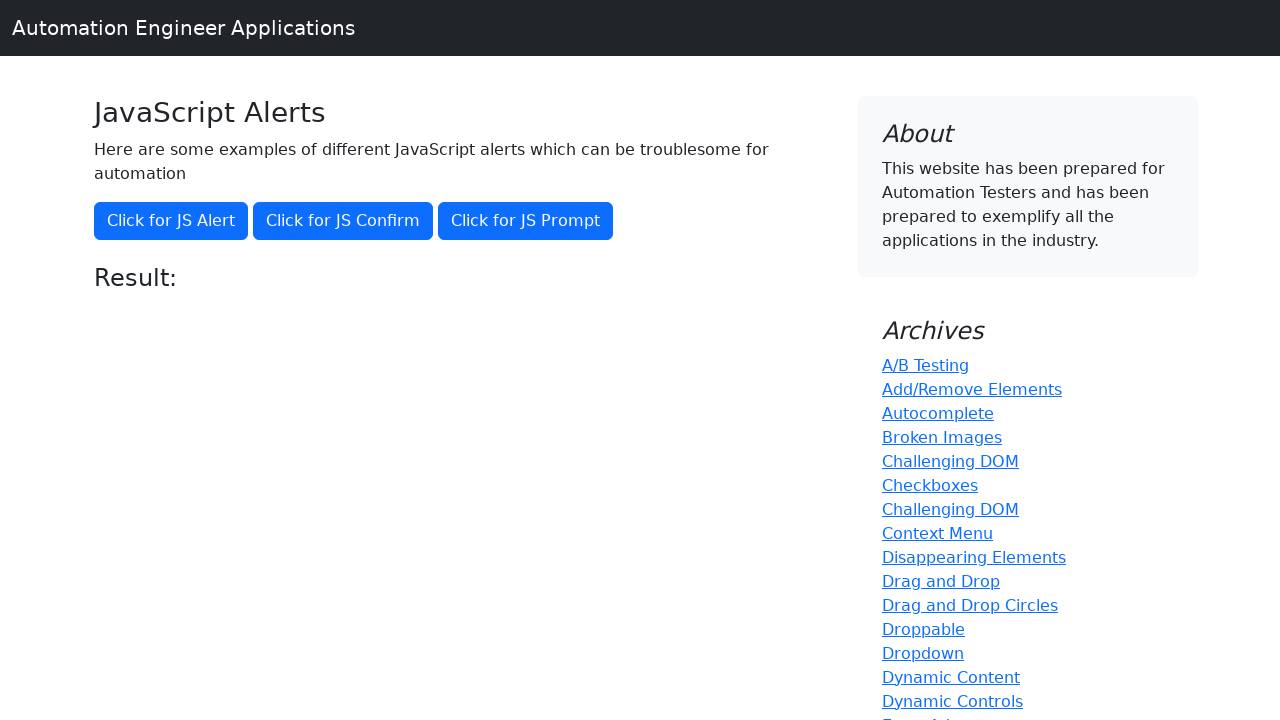

Set up dialog handler to accept prompt with 'Ayse'
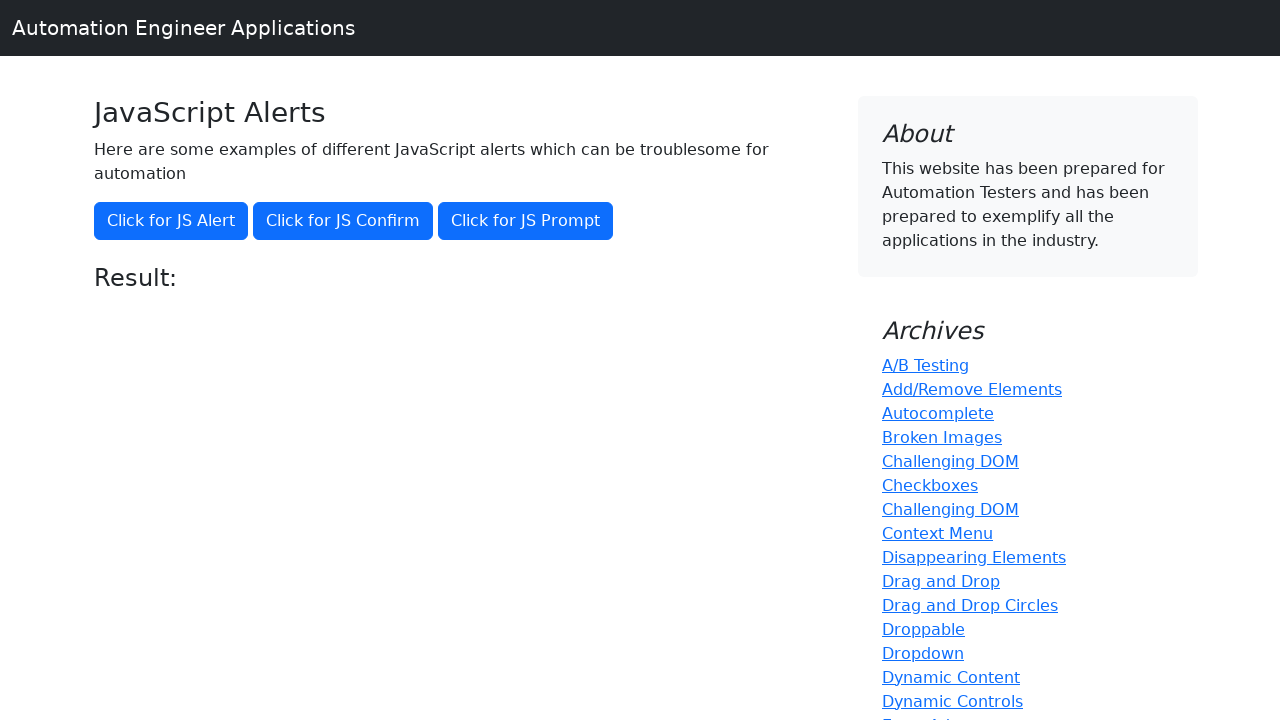

Clicked the third button to trigger JavaScript prompt dialog at (526, 221) on button[onclick='jsPrompt()']
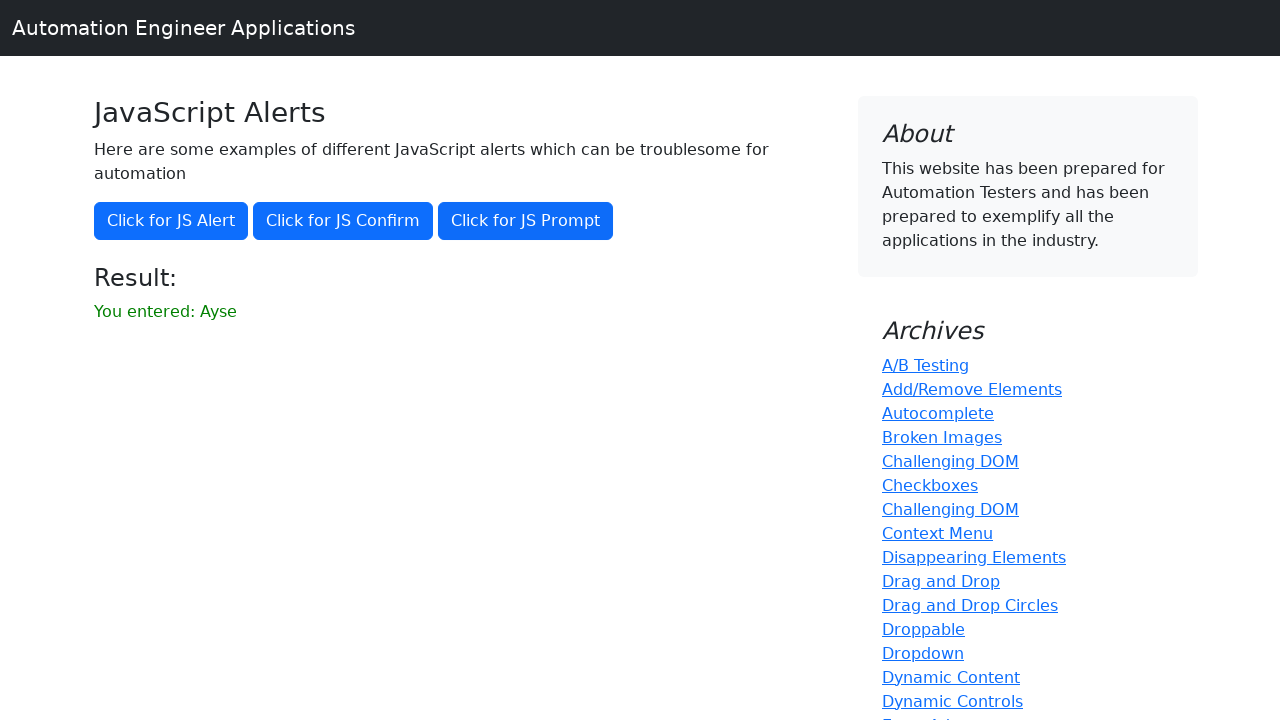

Result element loaded after prompt acceptance
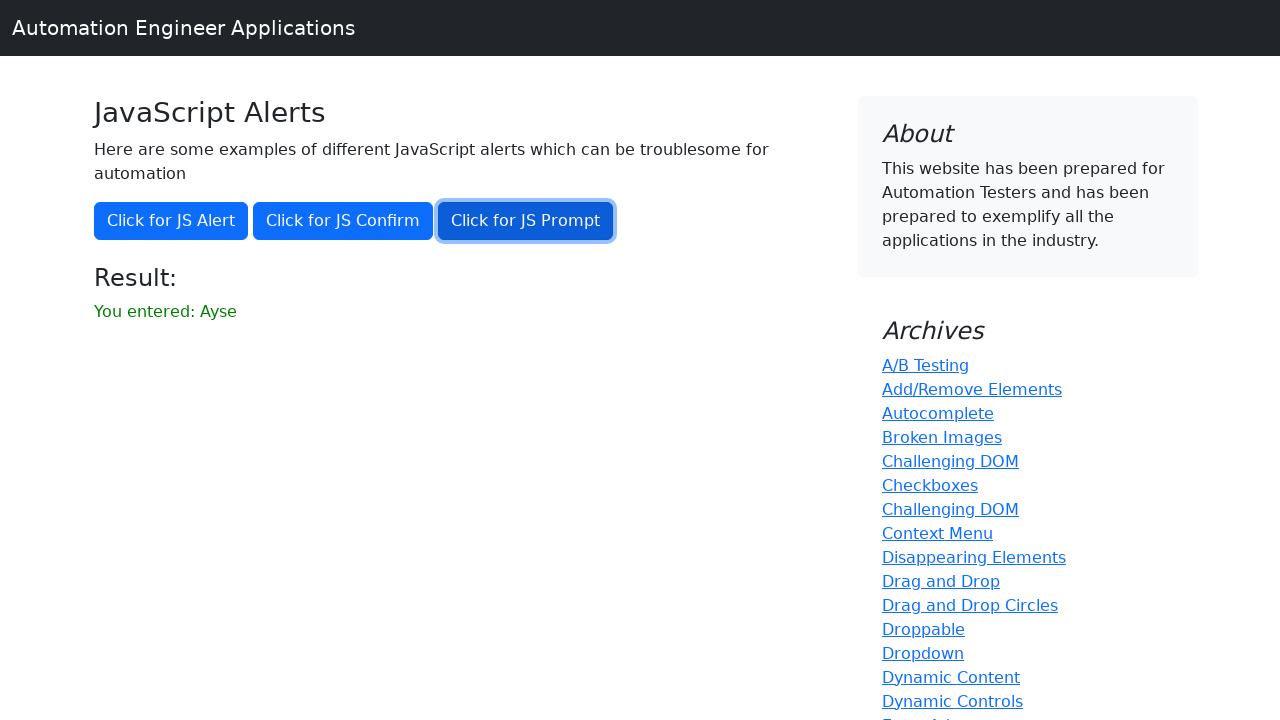

Retrieved result text from result element
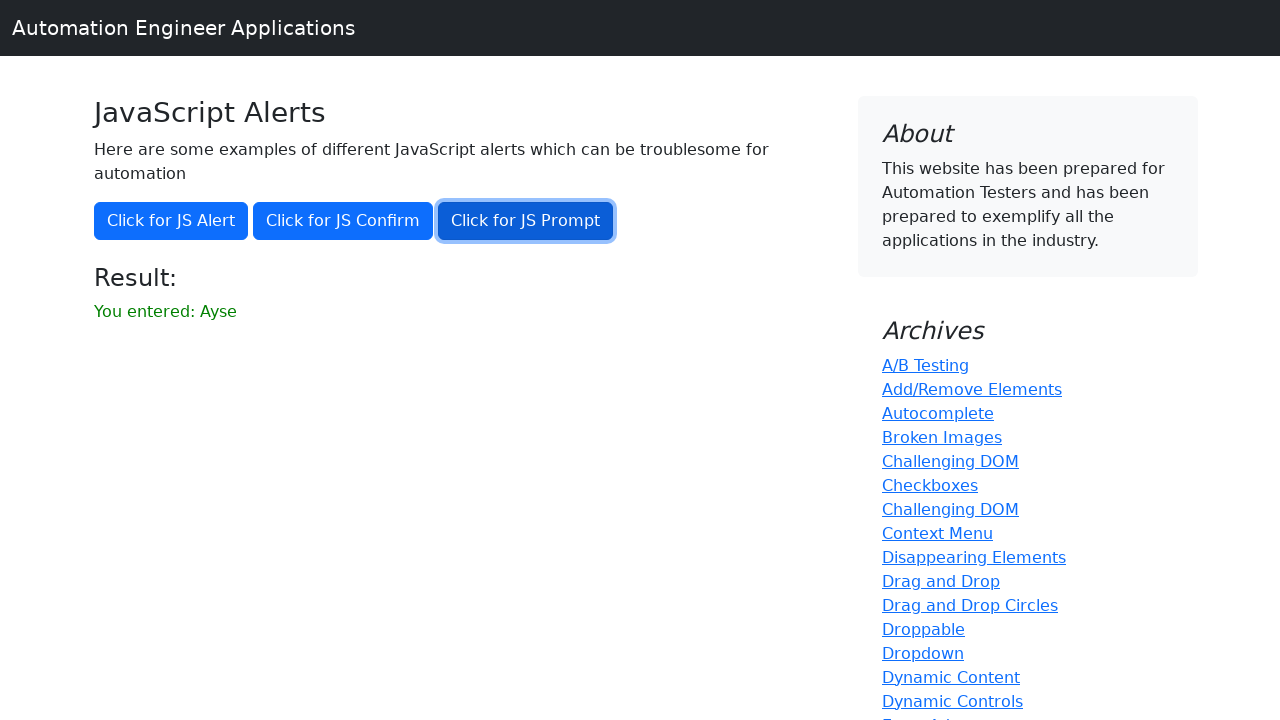

Verified that 'Ayse' appears in the result message
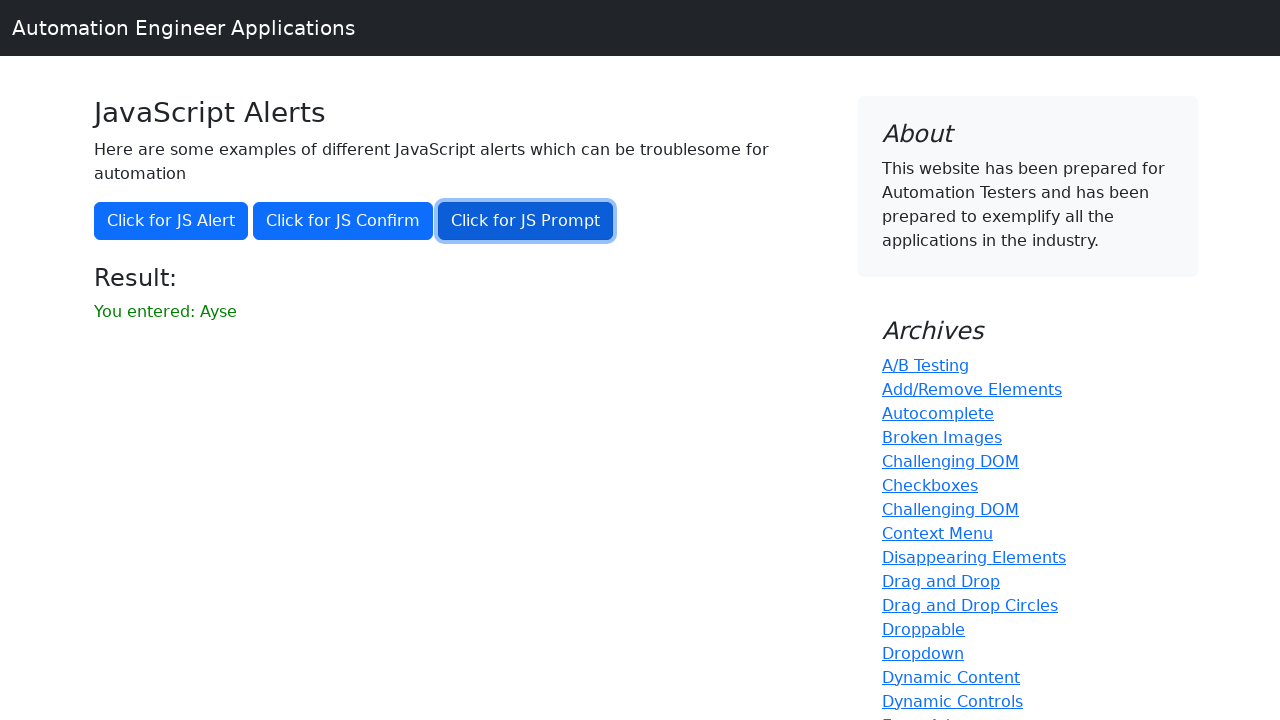

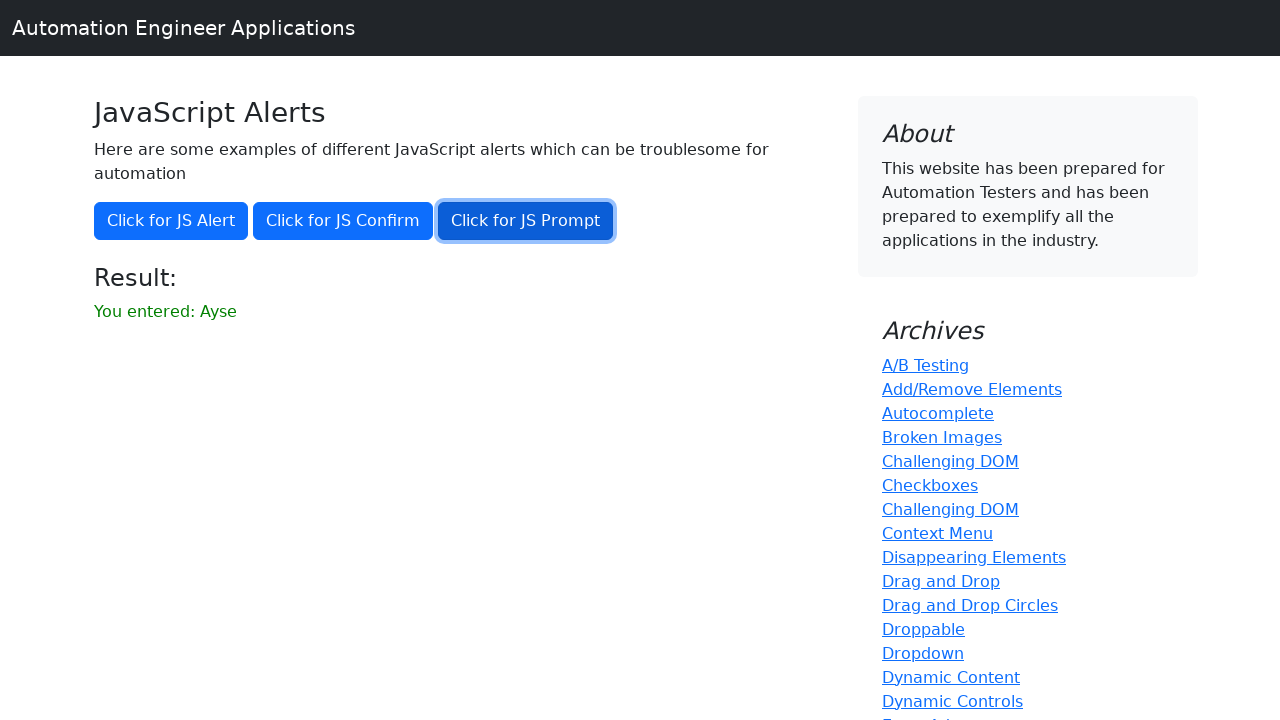